Tests modal dialog functionality by clicking a button to open a modal, then using JavaScript execution to click the close button

Starting URL: https://formy-project.herokuapp.com/modal

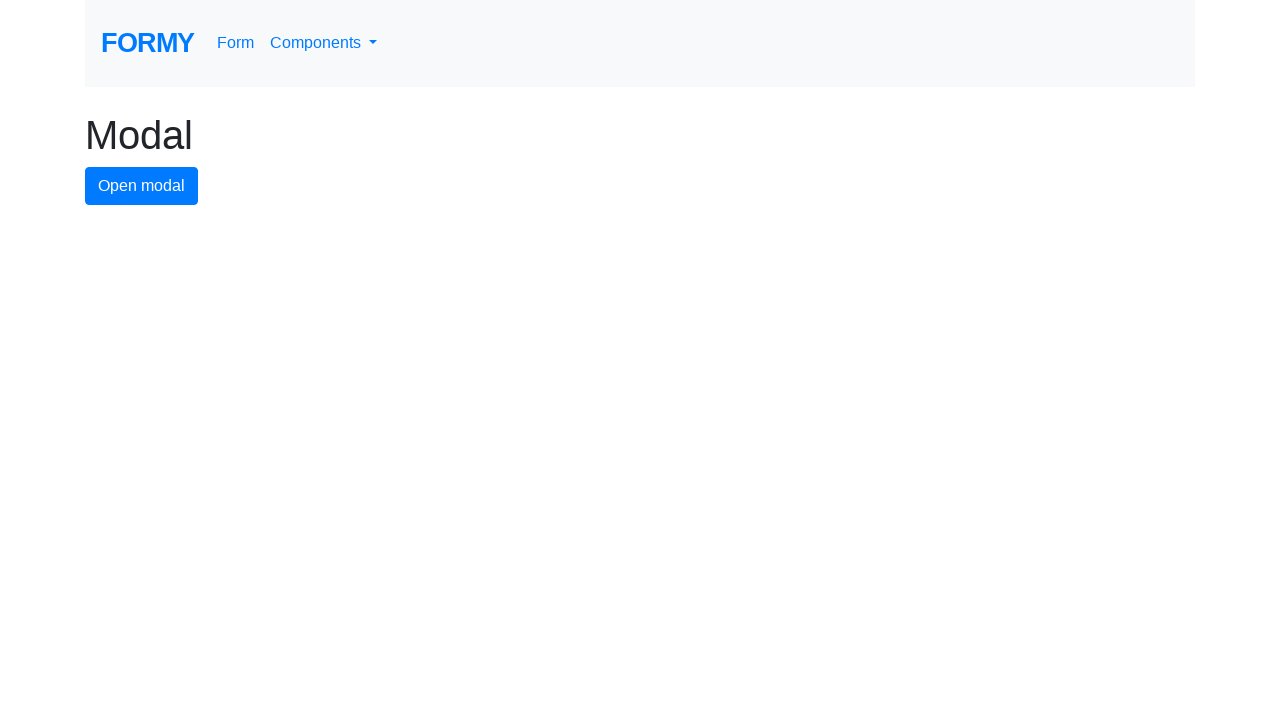

Clicked modal button to open the modal dialog at (142, 186) on #modal-button
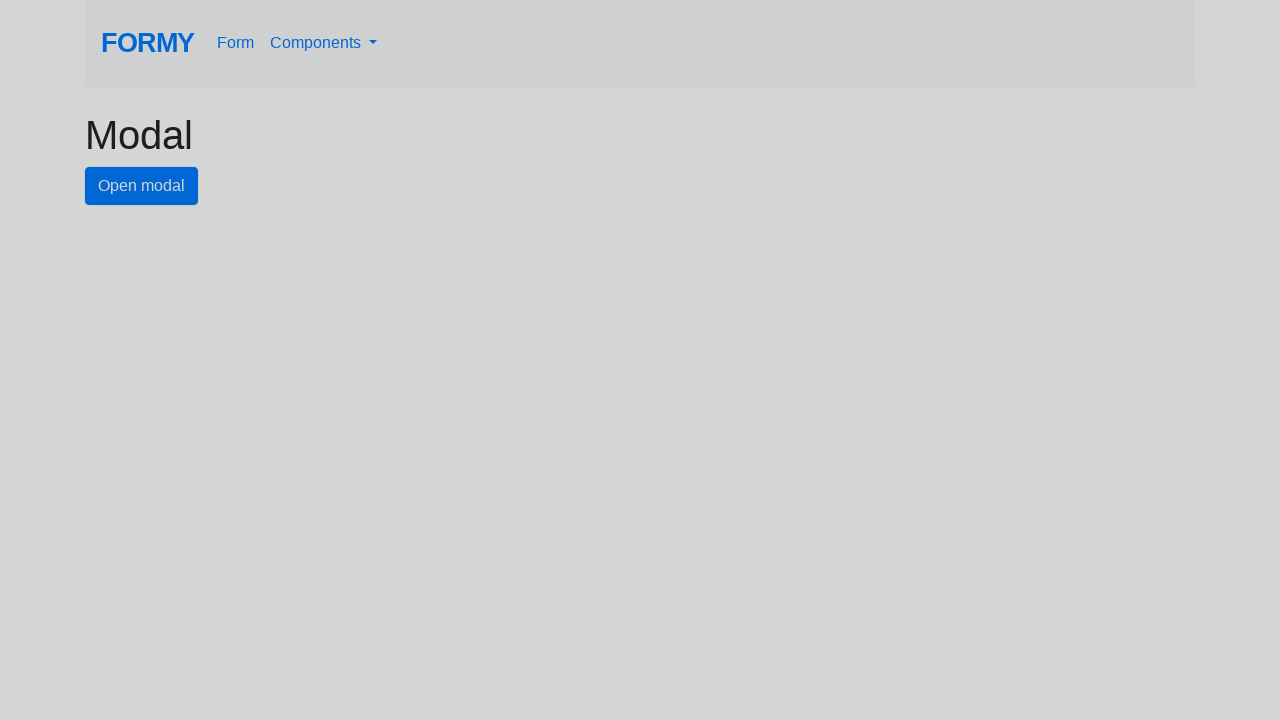

Modal dialog appeared with close button visible
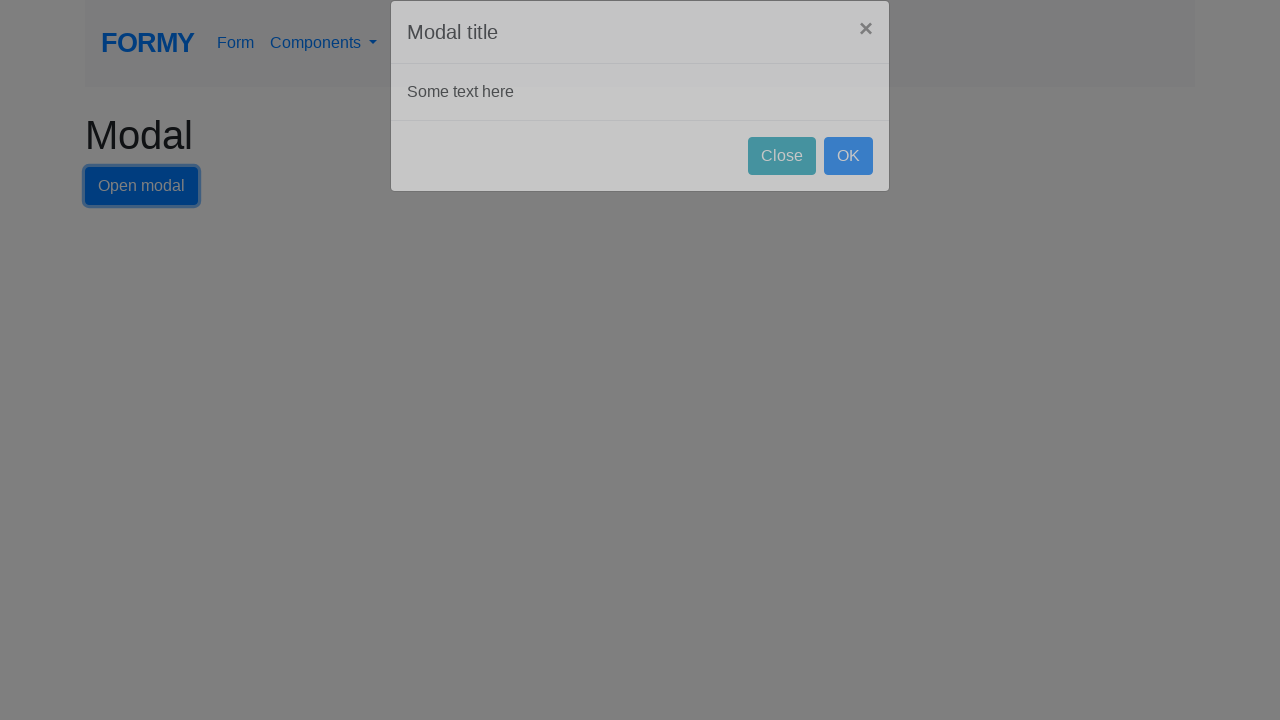

Clicked close button to close the modal dialog at (782, 184) on #close-button
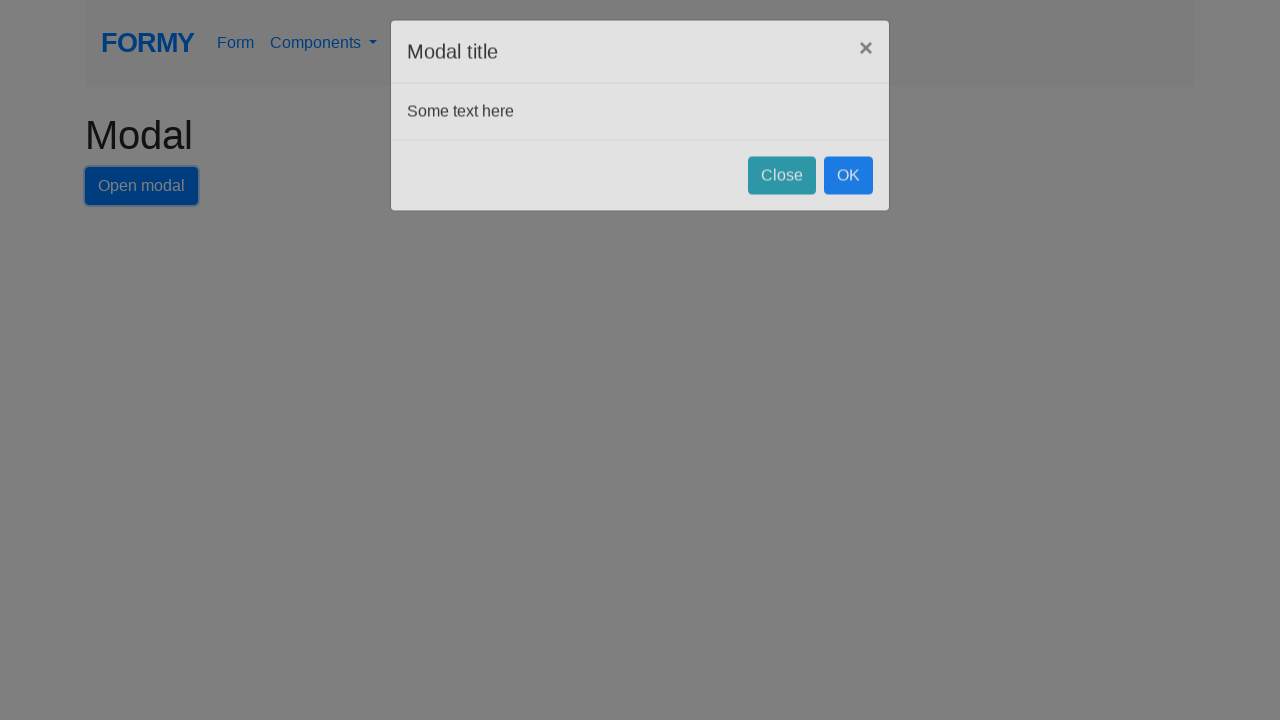

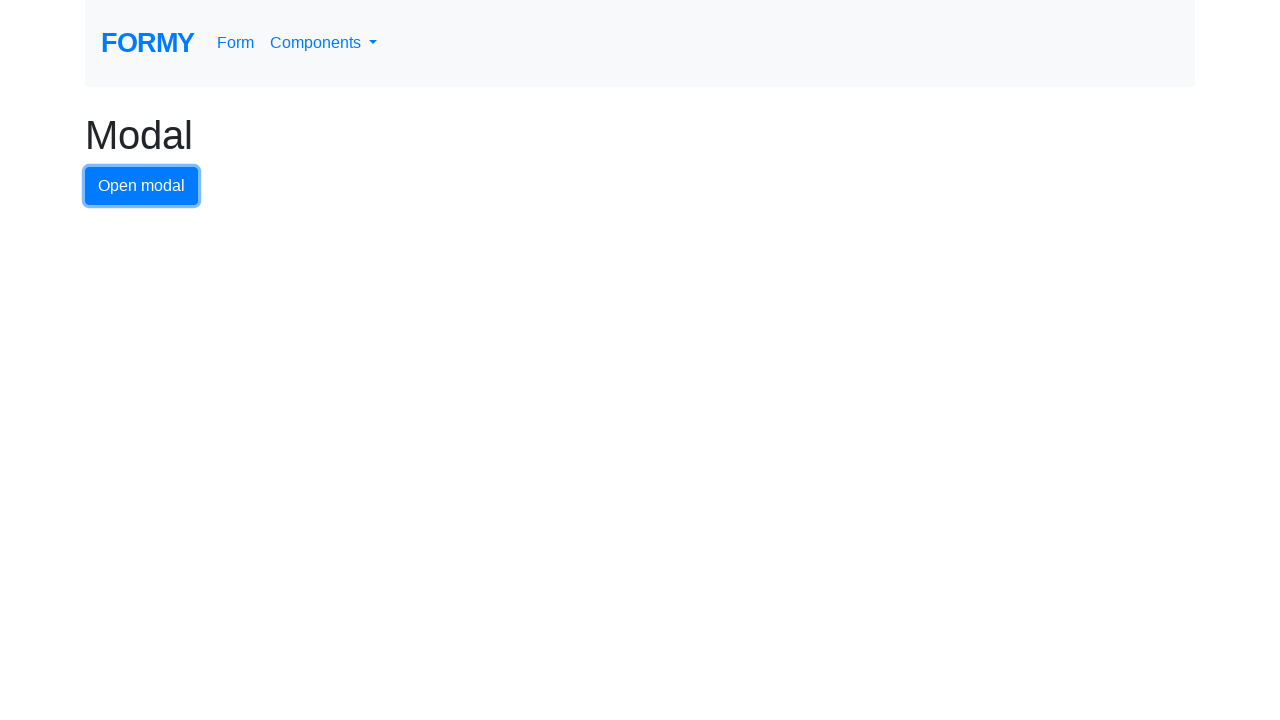